Tests a dynamic pricing page by waiting for the price to reach $100, booking the item, solving a math problem, and submitting the answer

Starting URL: http://suninjuly.github.io/explicit_wait2.html

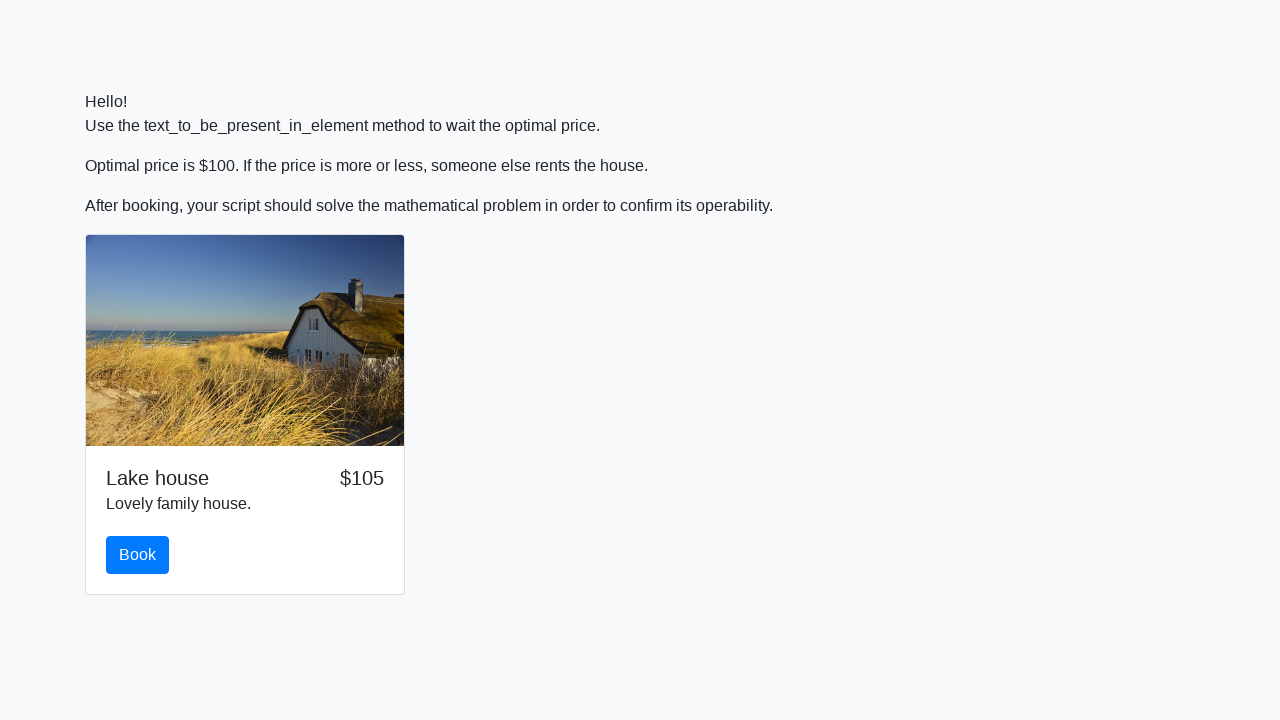

Waited for price to reach $100
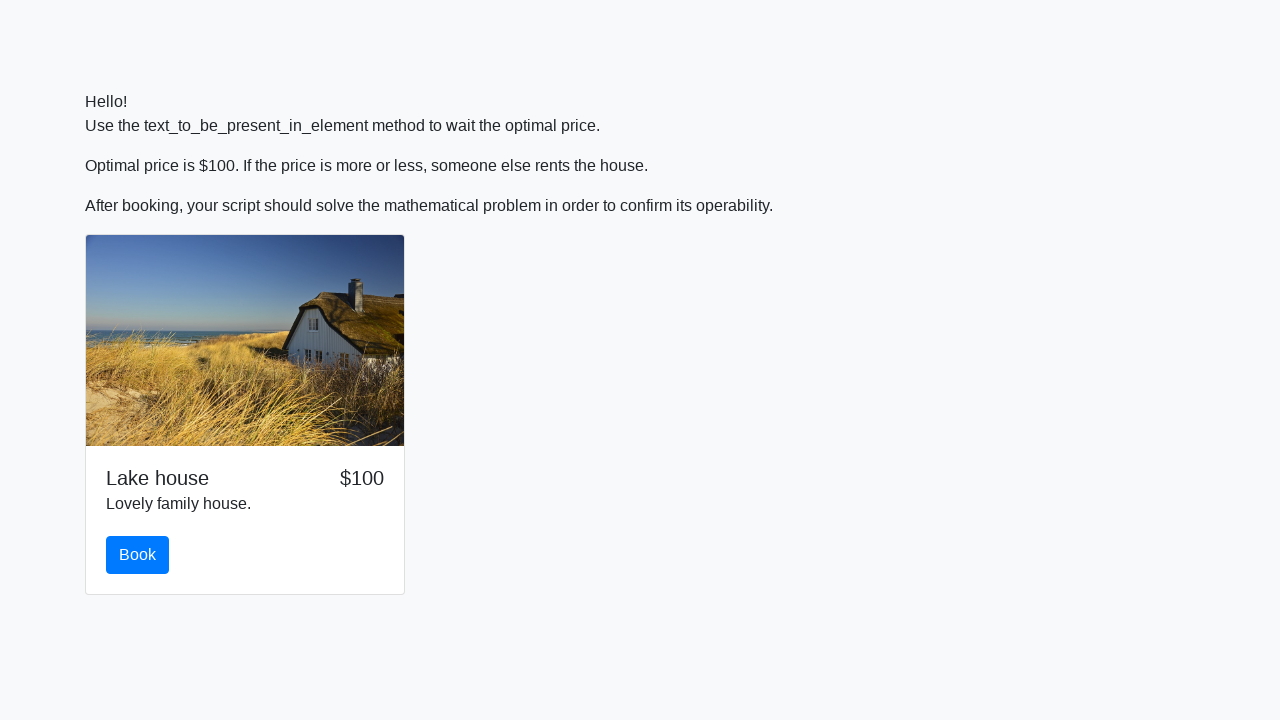

Clicked book button at (138, 555) on #book
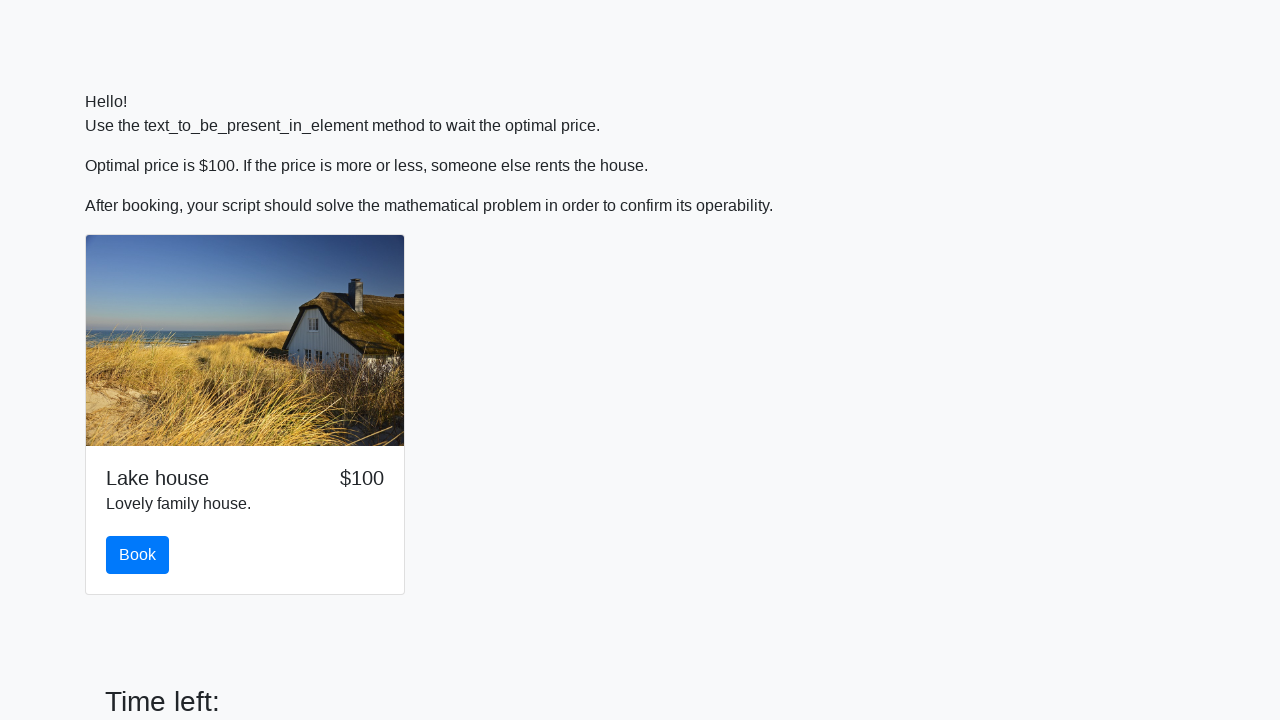

Retrieved x value from input_value element
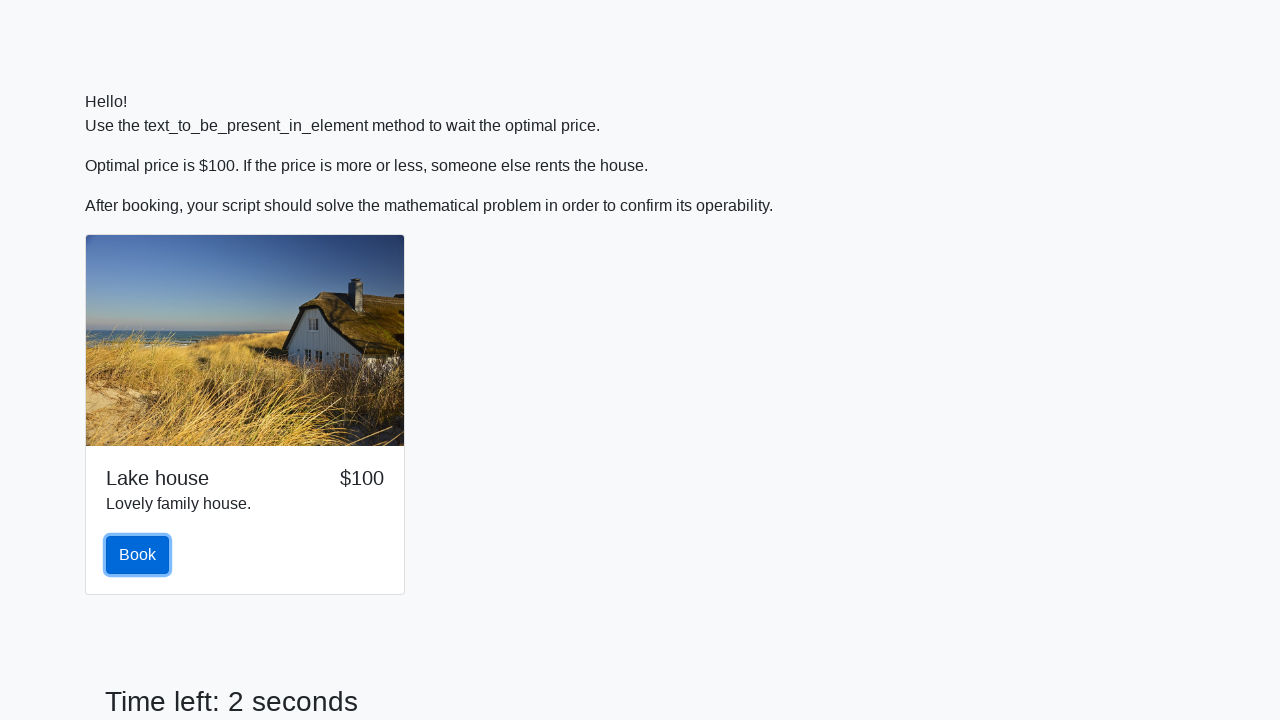

Calculated answer using math formula
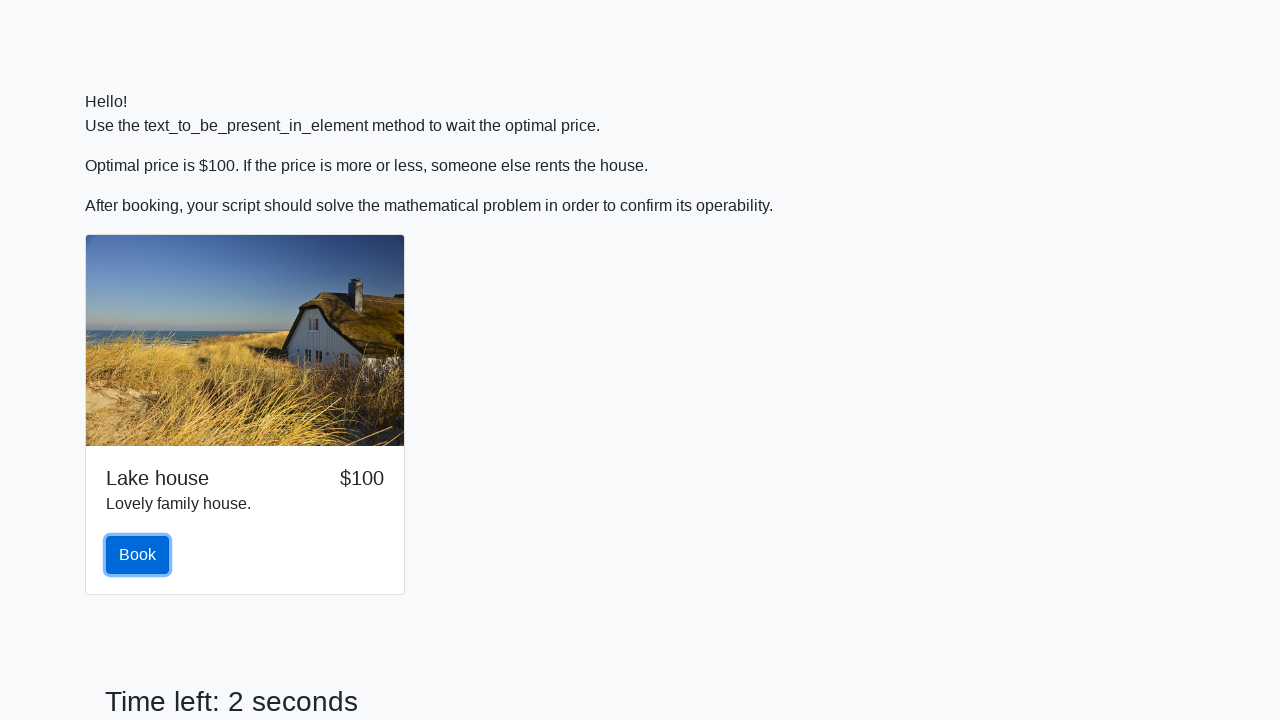

Filled answer field with calculated value on #answer
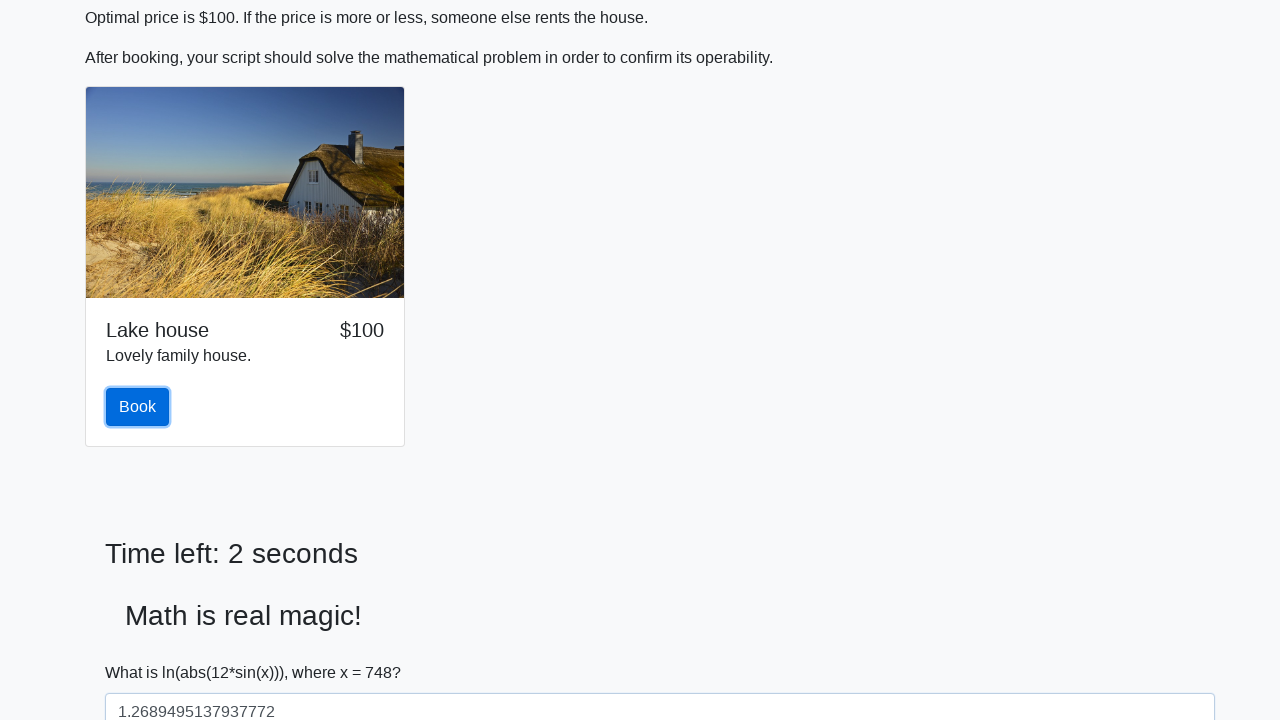

Clicked solve button to submit answer at (143, 651) on #solve
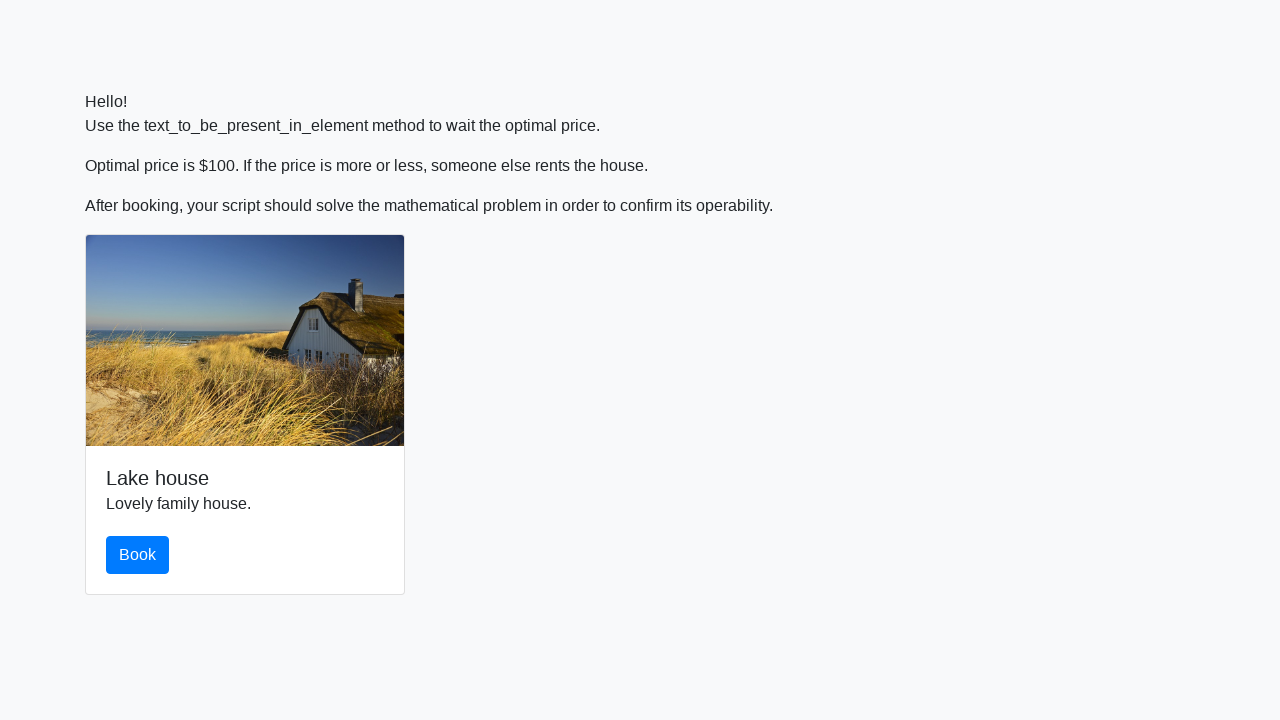

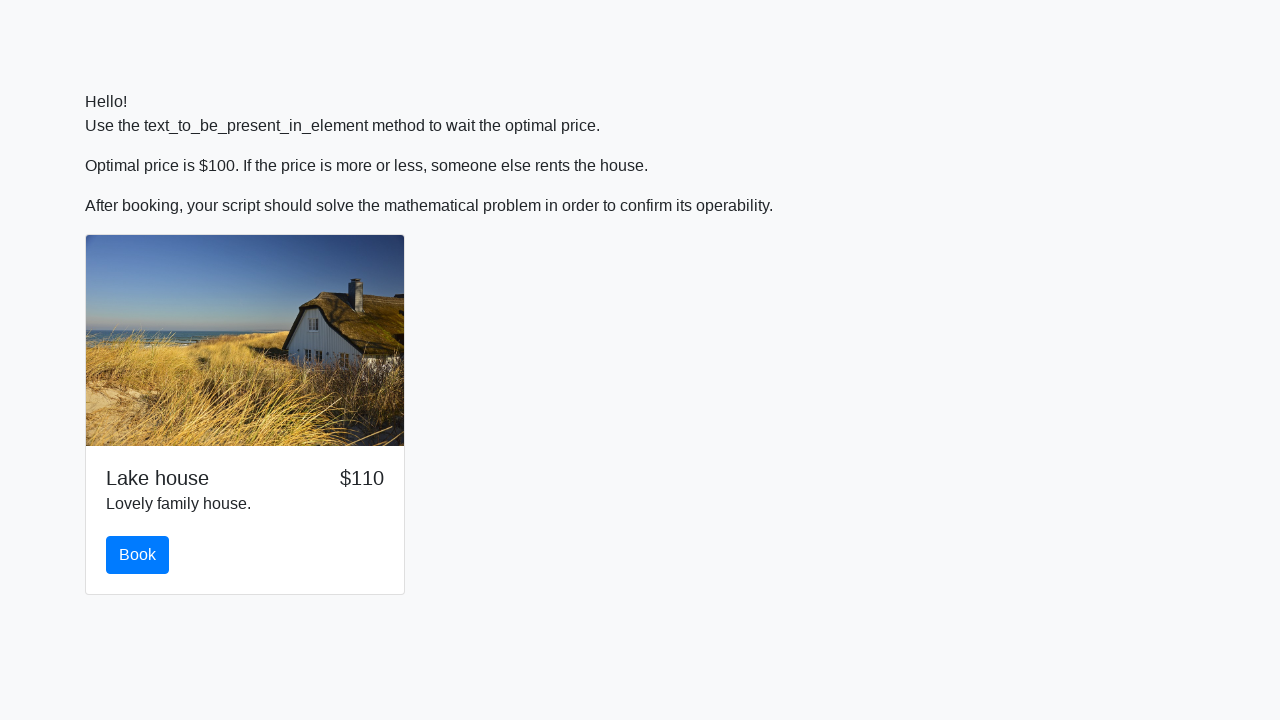